Tests the SpiceJet booking page by verifying the return date field's style attribute contains expected opacity value (0.5), indicating the field's disabled/enabled state

Starting URL: https://book.spicejet.com/

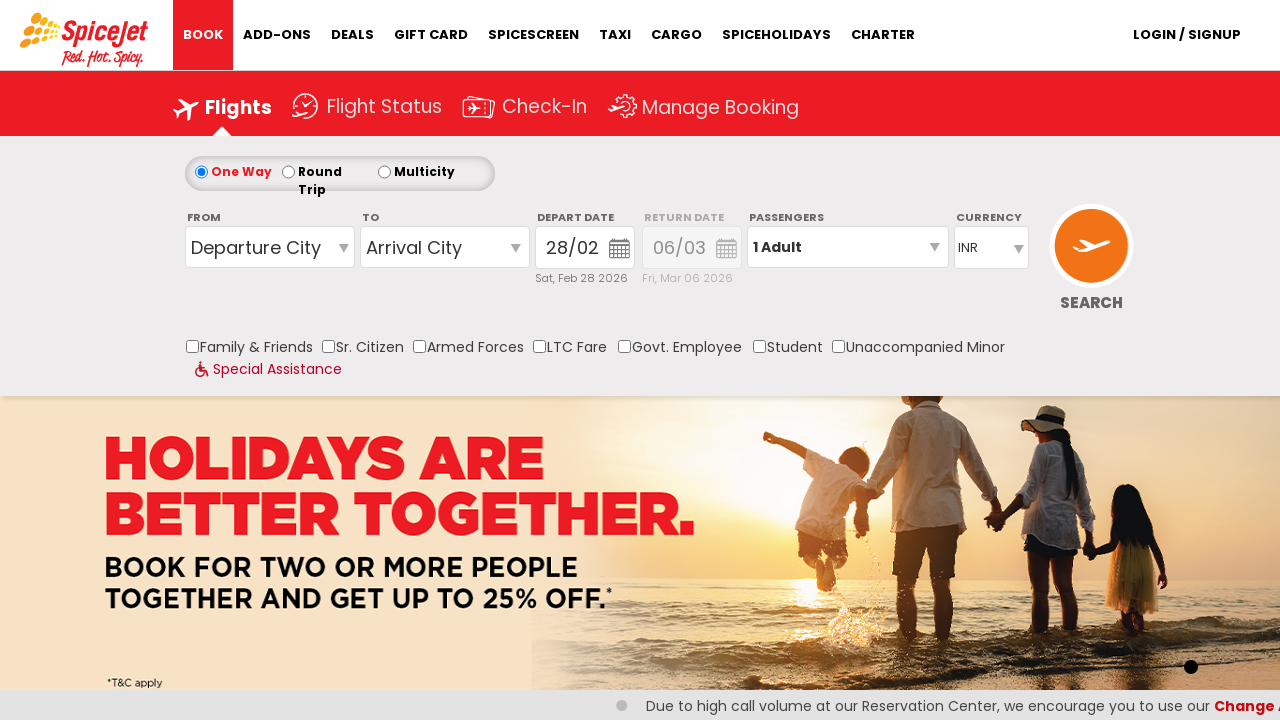

Waited for return date field selector #marketDate_2 to be present
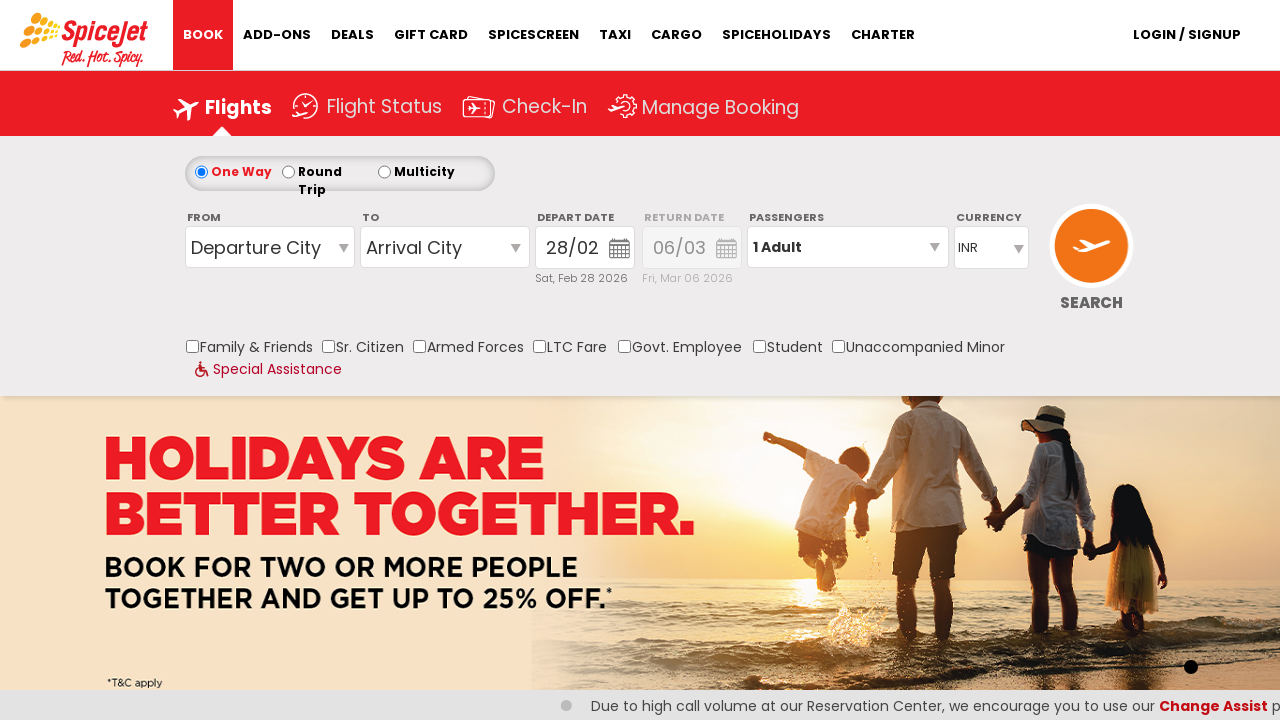

Located the return date field element
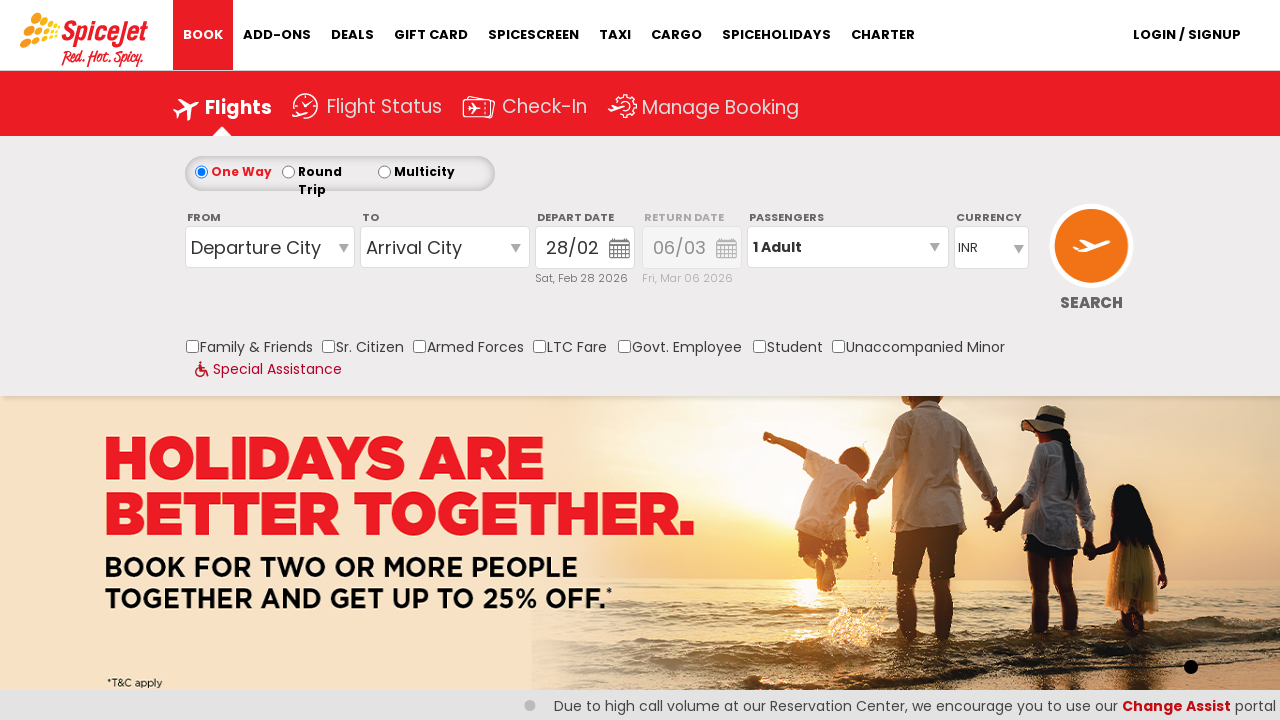

Retrieved style attribute from return date field
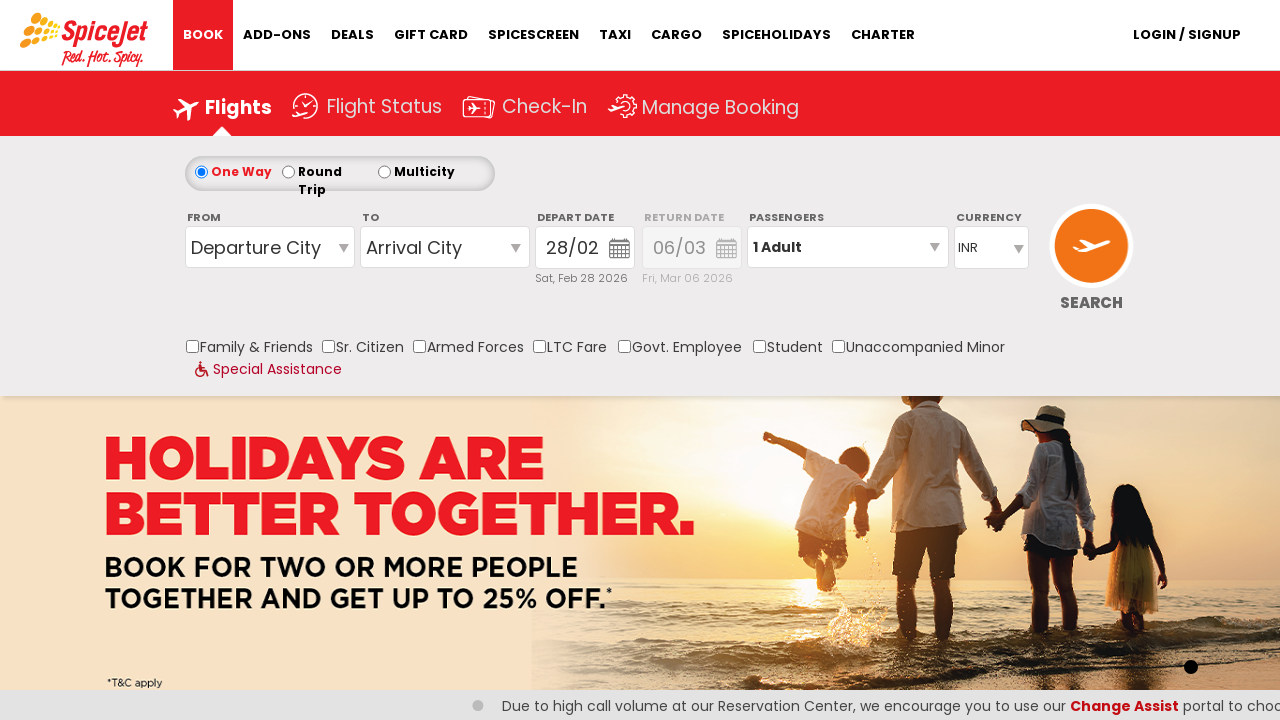

Asserted that return date field style contains opacity value 0.5
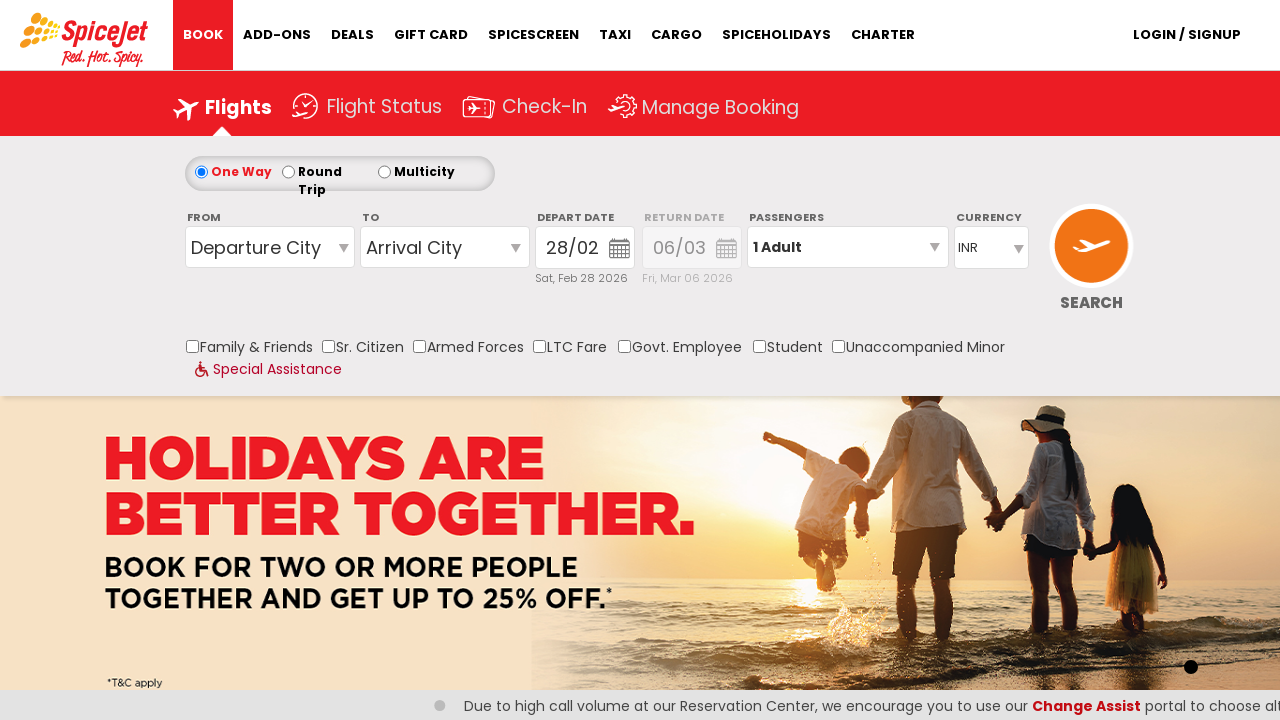

Asserted style check for return date field - opacity 0.5 indicates disabled state
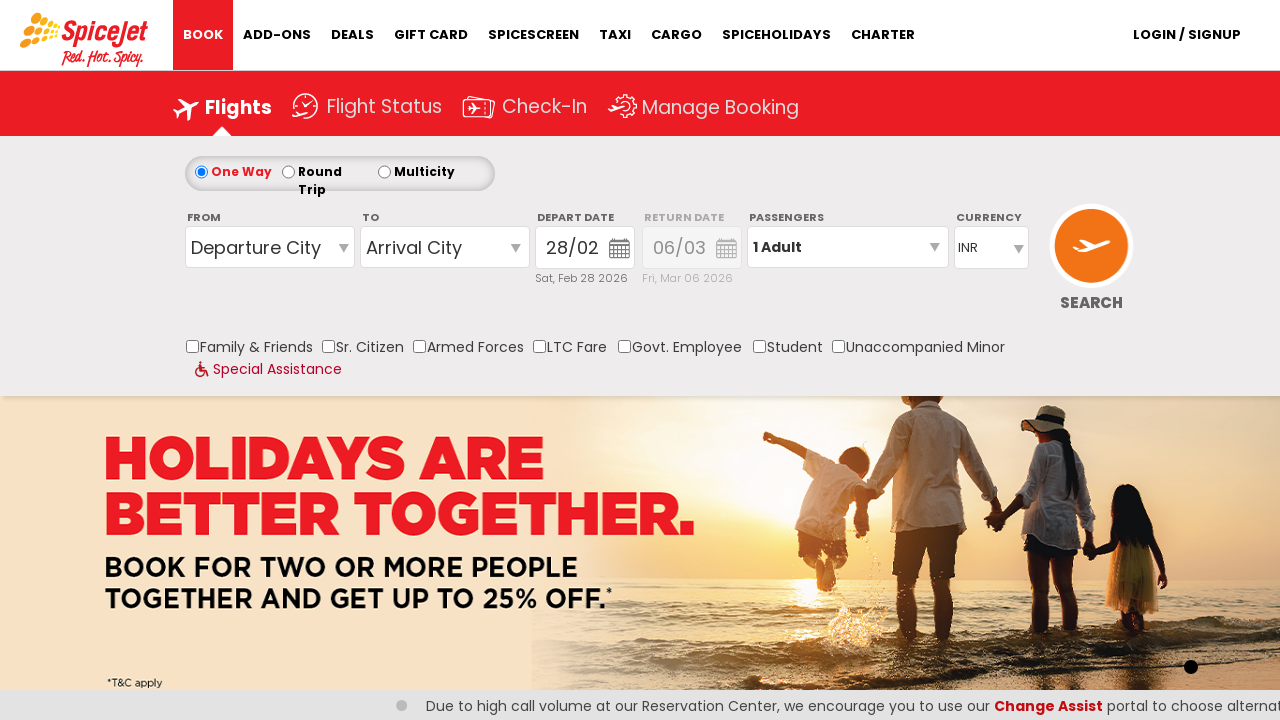

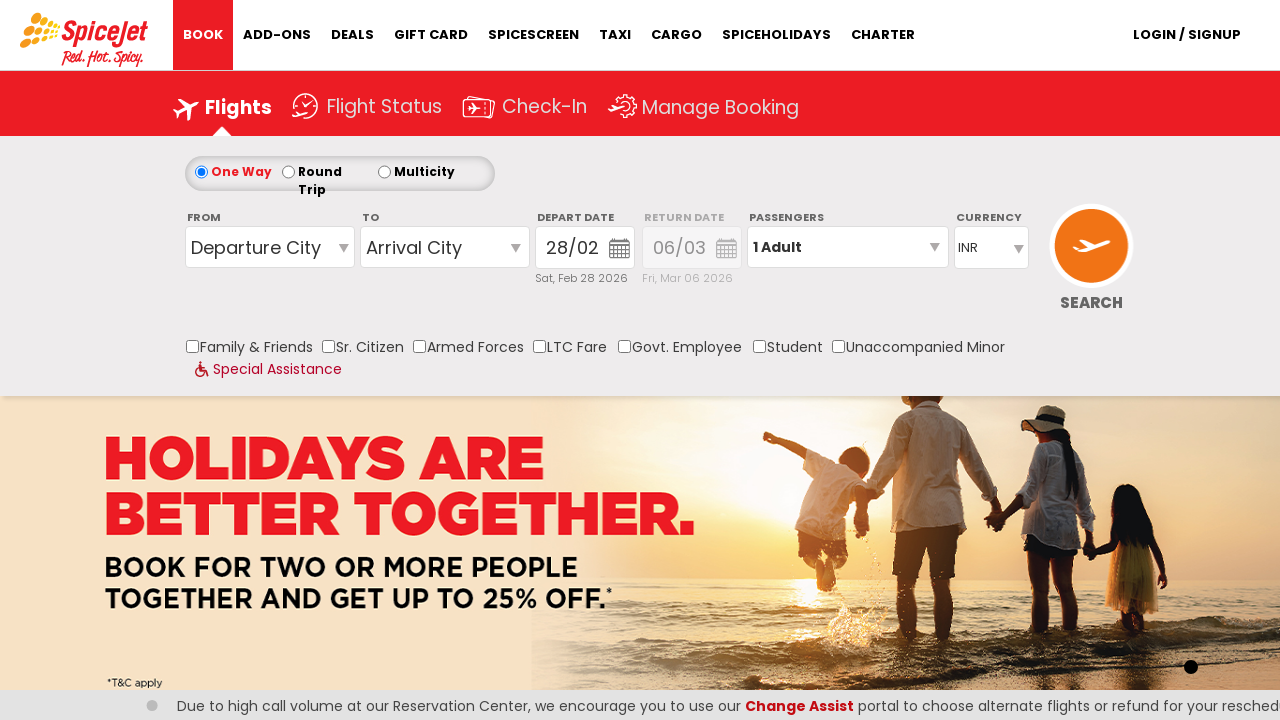